Tests dismissing a JavaScript confirm dialog by clicking the second button and verifying the cancel action

Starting URL: https://the-internet.herokuapp.com/javascript_alerts

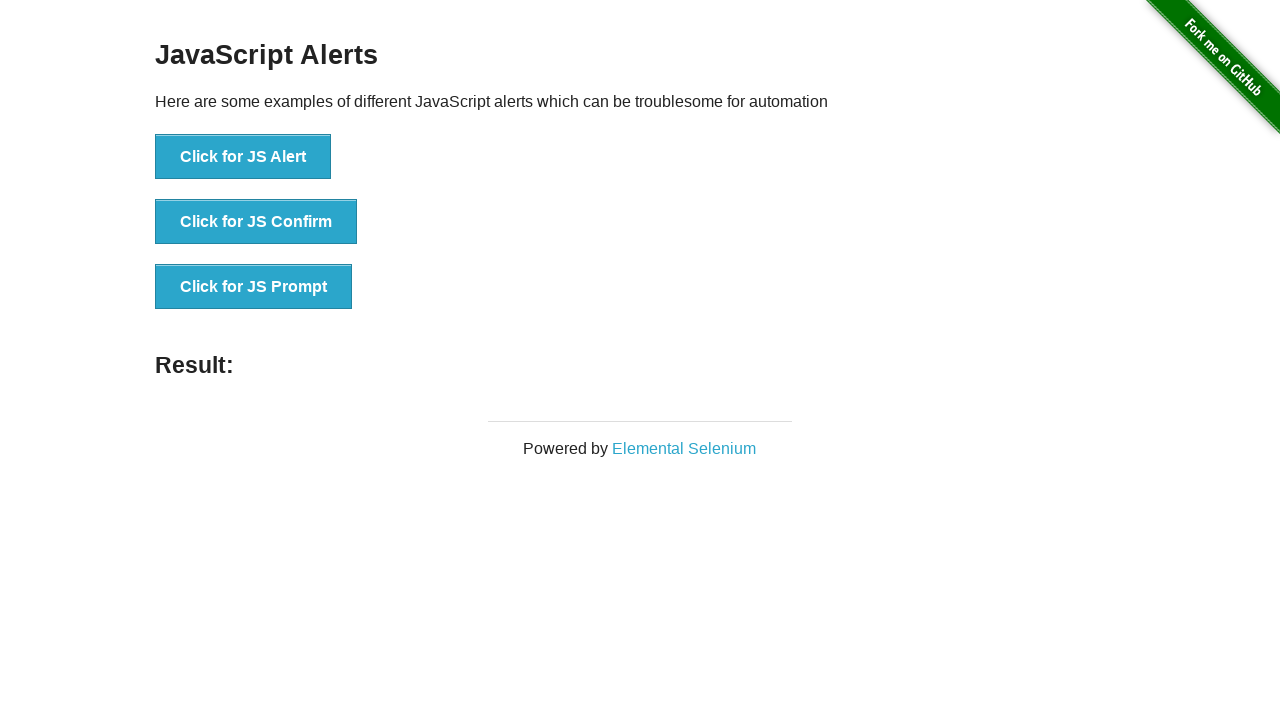

Clicked the JS confirm button to trigger the dialog at (256, 222) on button[onclick='jsConfirm()']
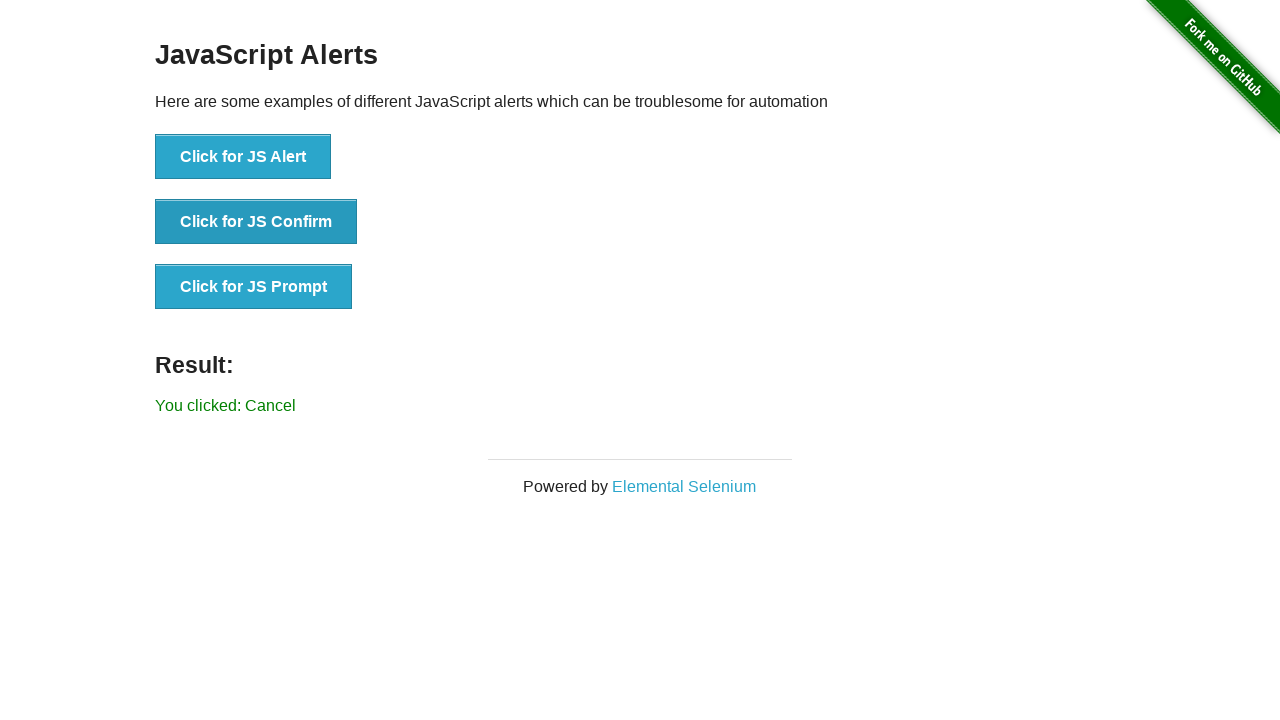

Set up dialog handler to dismiss the confirm dialog
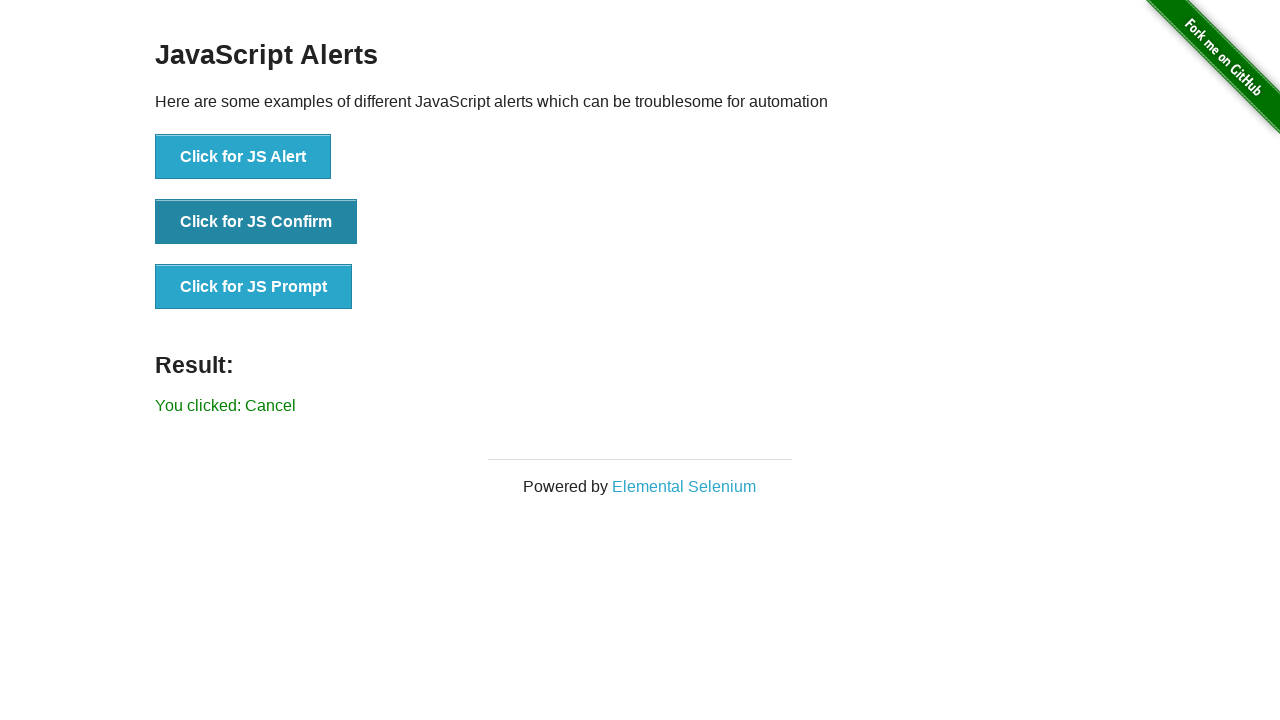

Retrieved result message text content
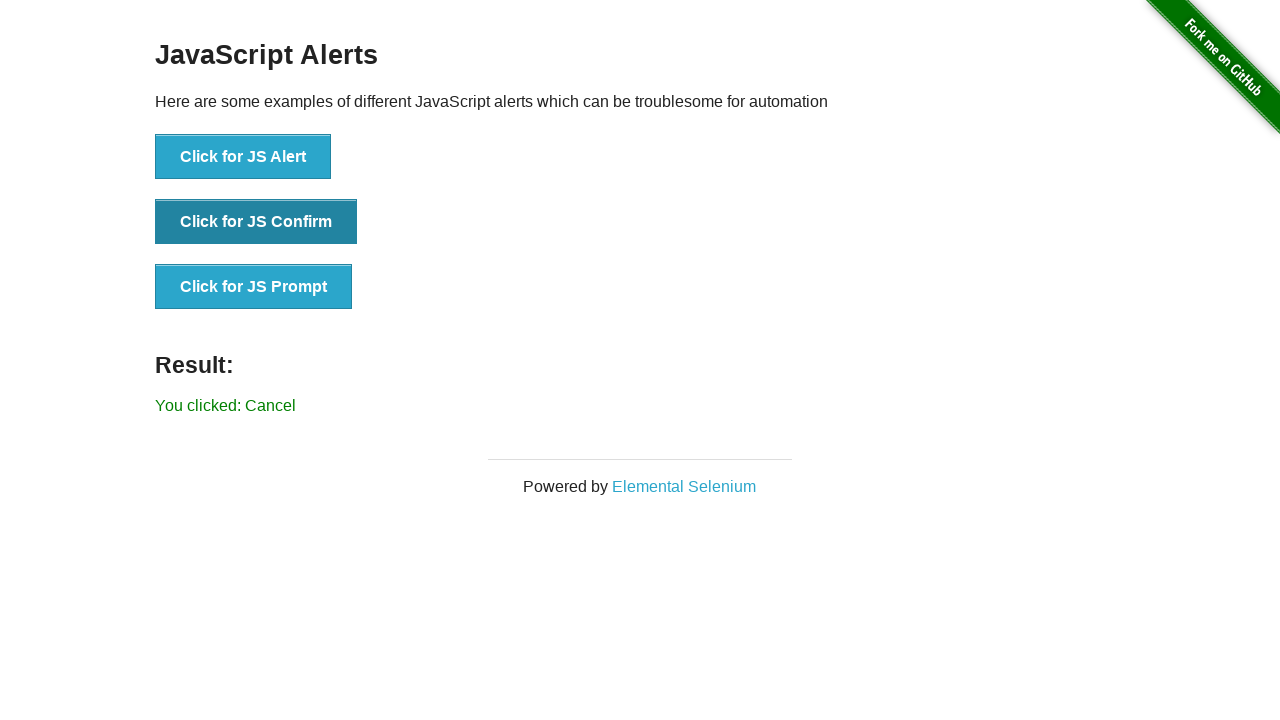

Verified that result message does not contain 'successfuly', confirming cancel action
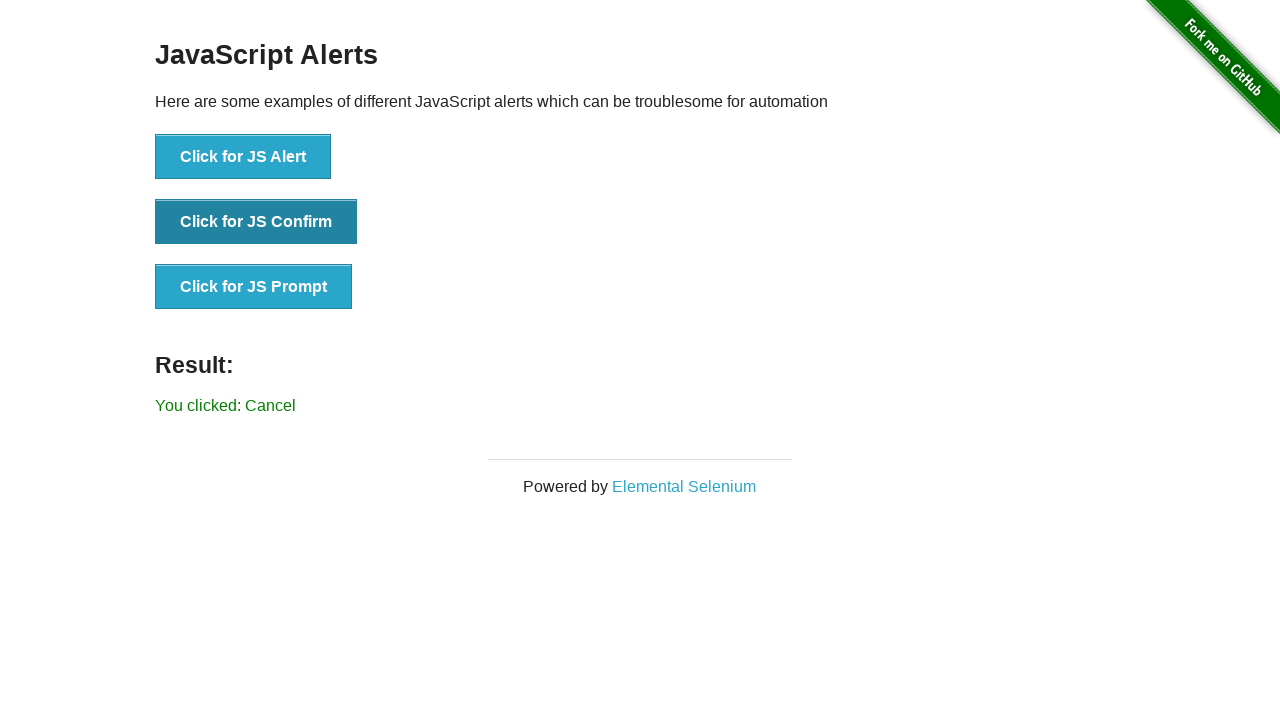

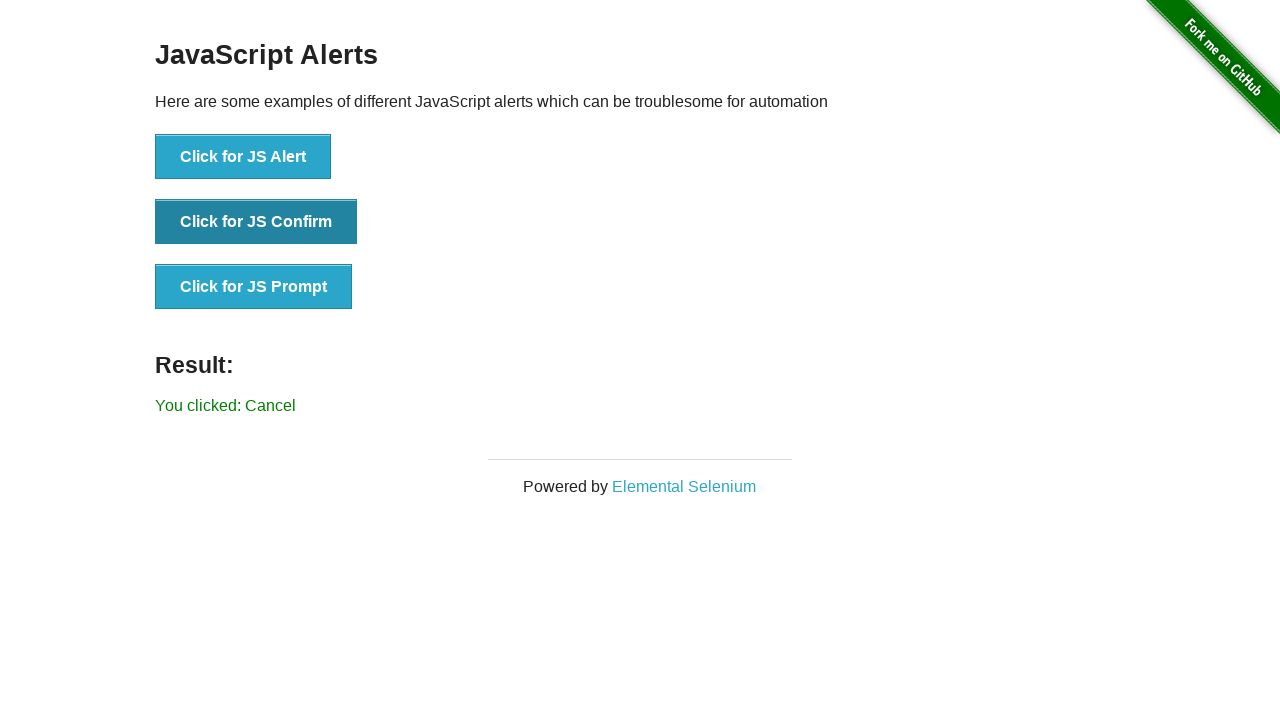